Navigates to W3Schools homepage and clicks on the "Not Sure Where To Begin?" link using hover action

Starting URL: https://www.w3schools.com/

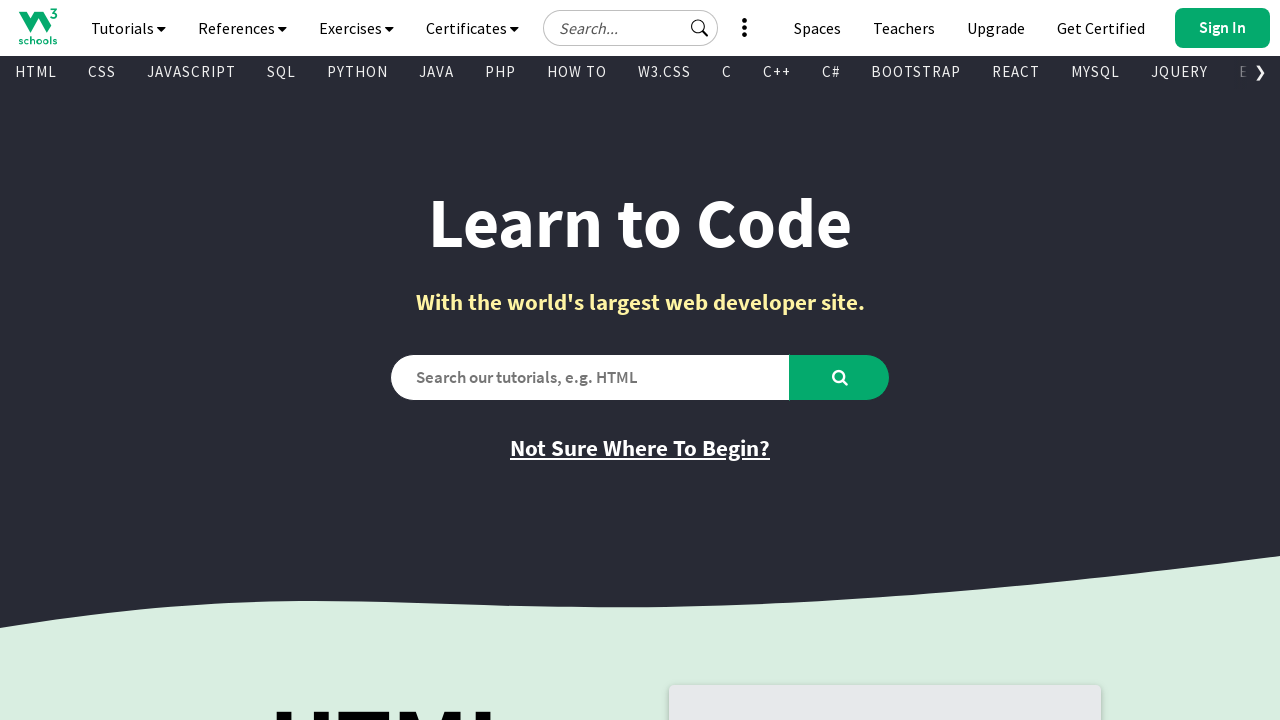

Navigated to W3Schools homepage
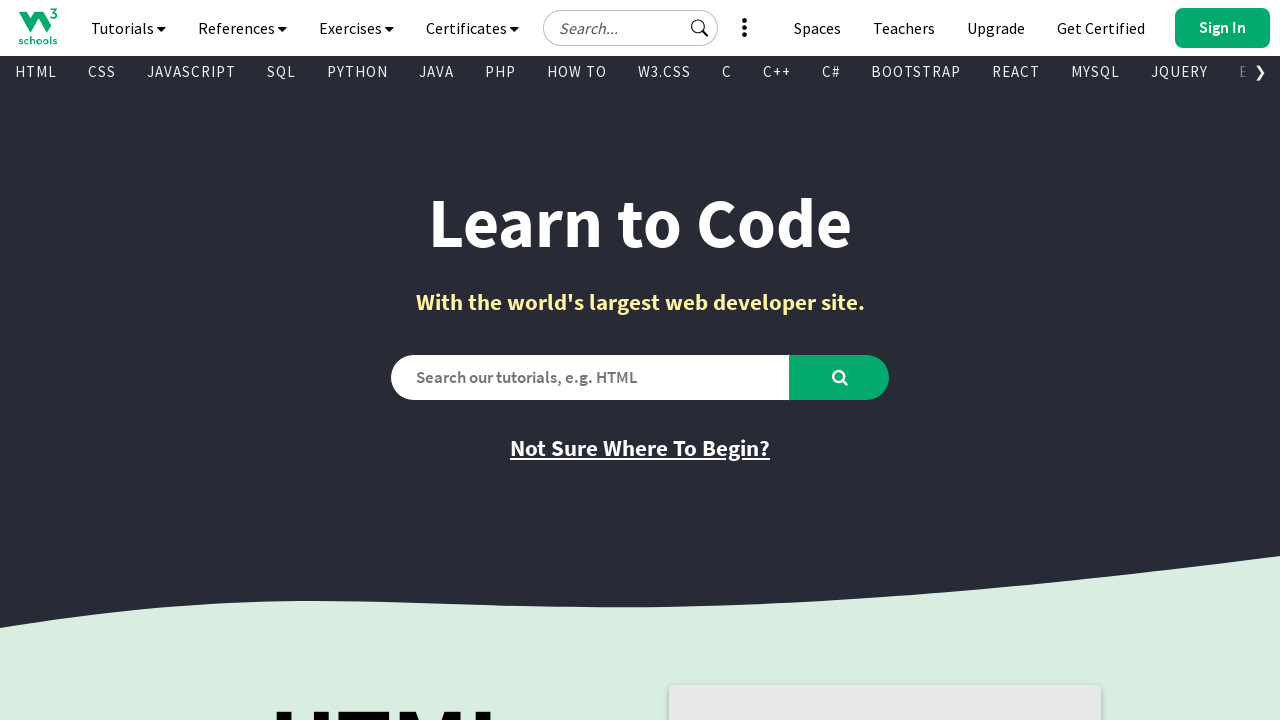

Hovered over 'Not Sure Where To Begin?' link at (640, 448) on text='Not Sure Where To Begin?'
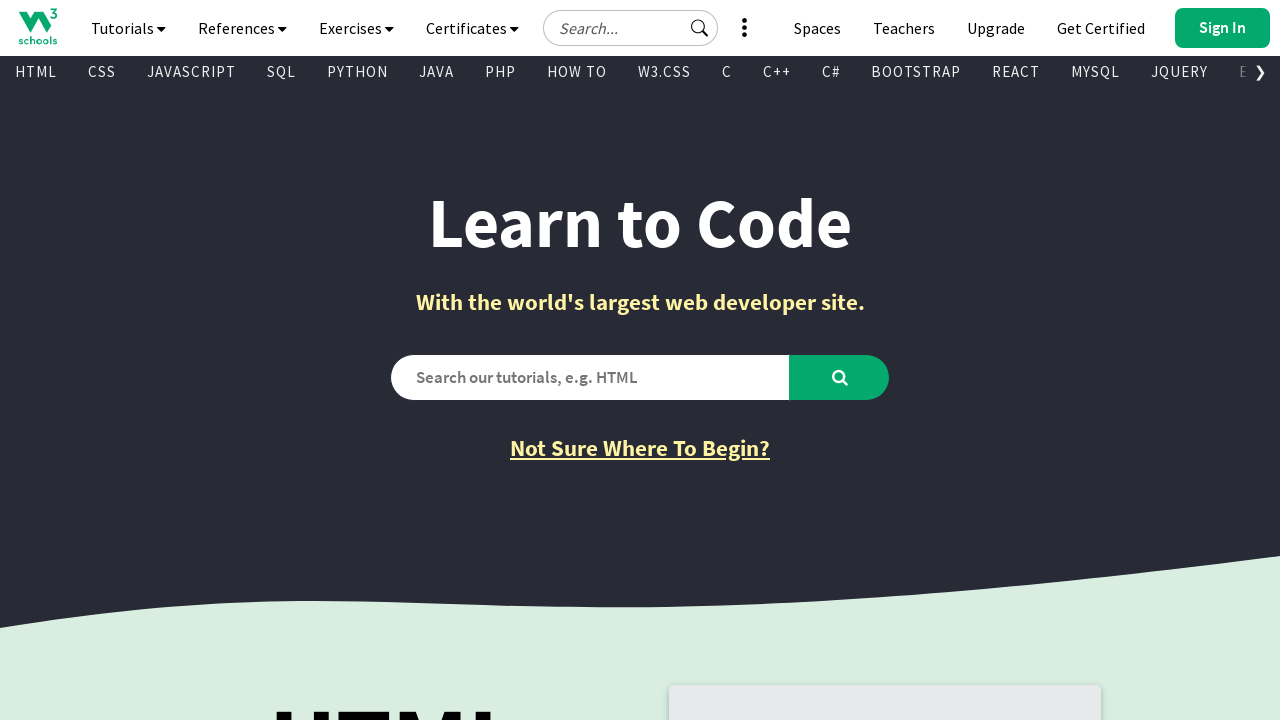

Clicked 'Not Sure Where To Begin?' link at (640, 448) on text='Not Sure Where To Begin?'
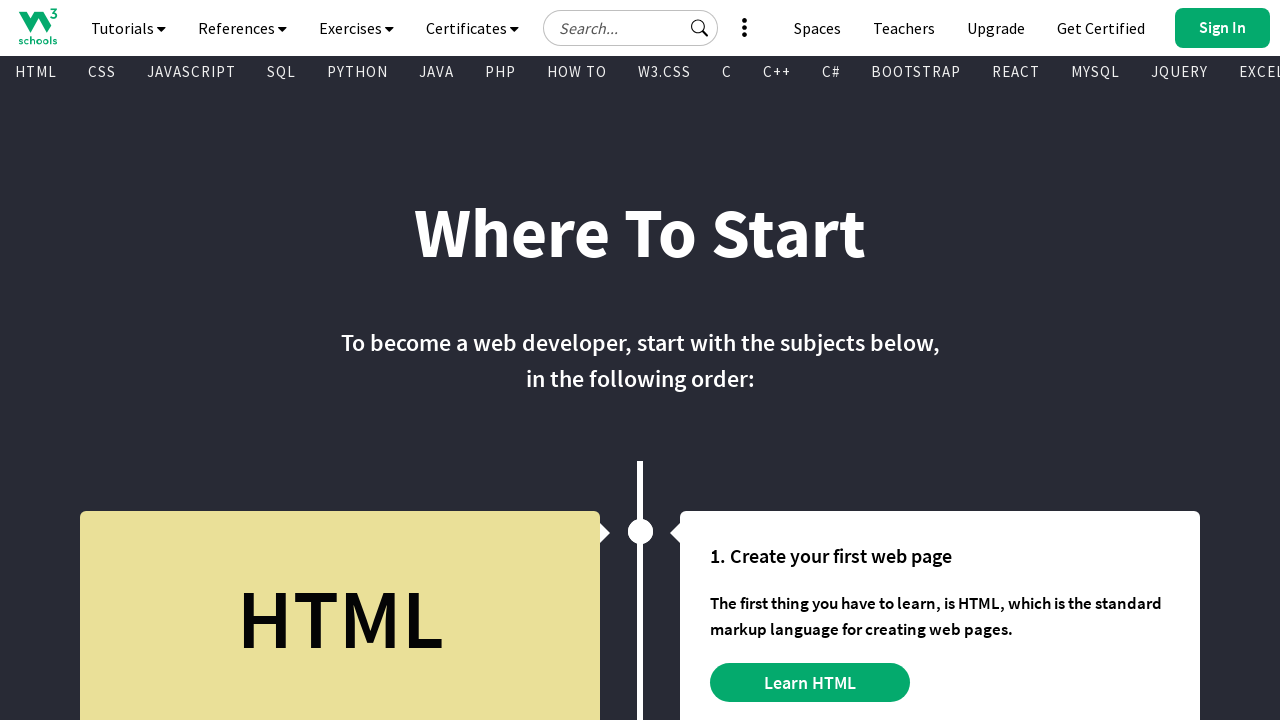

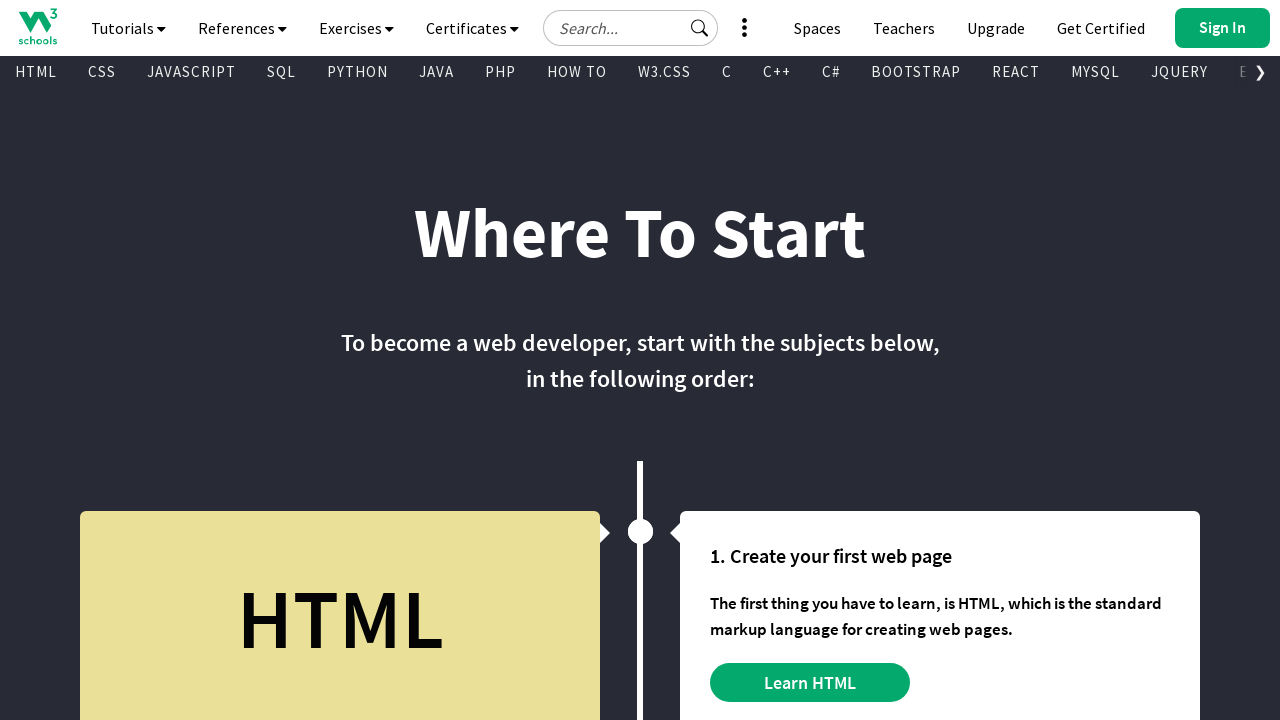